Navigates to a blog page and clicks on an alert button element

Starting URL: https://omayo.blogspot.com/

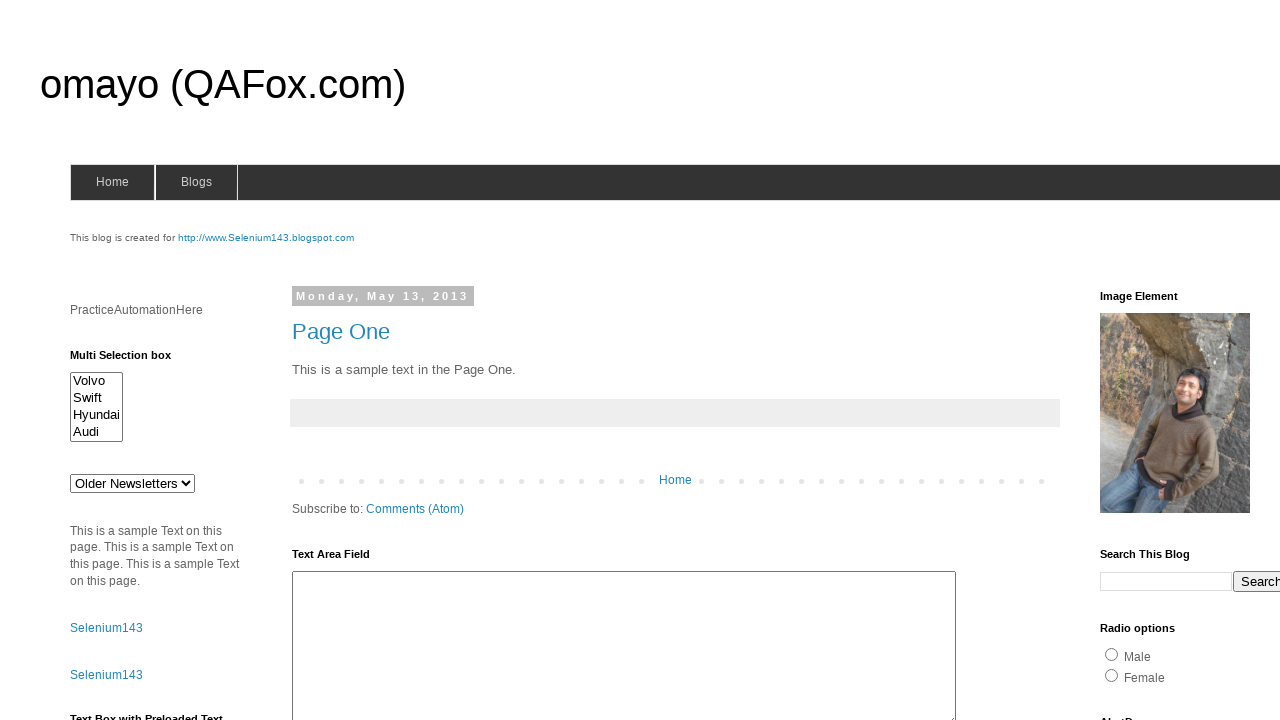

Navigated to blog page at https://omayo.blogspot.com/
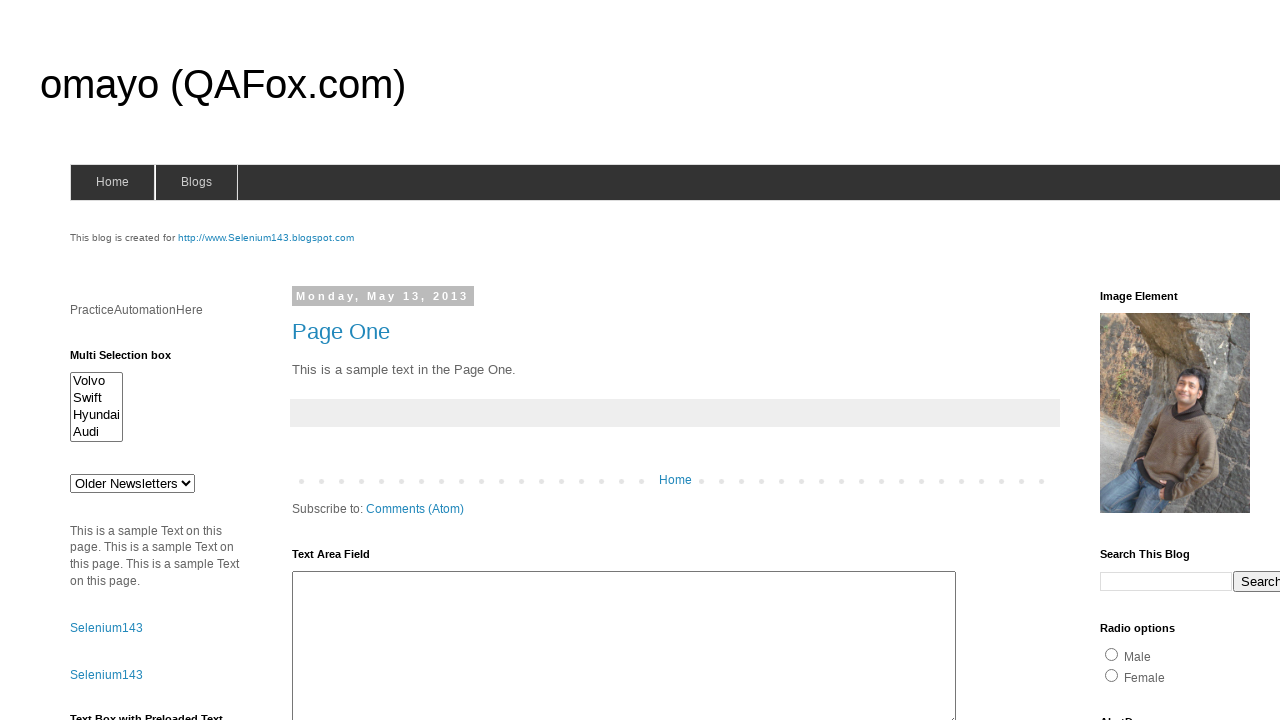

Clicked on alert button element with ID #alert2 at (155, 360) on #alert2
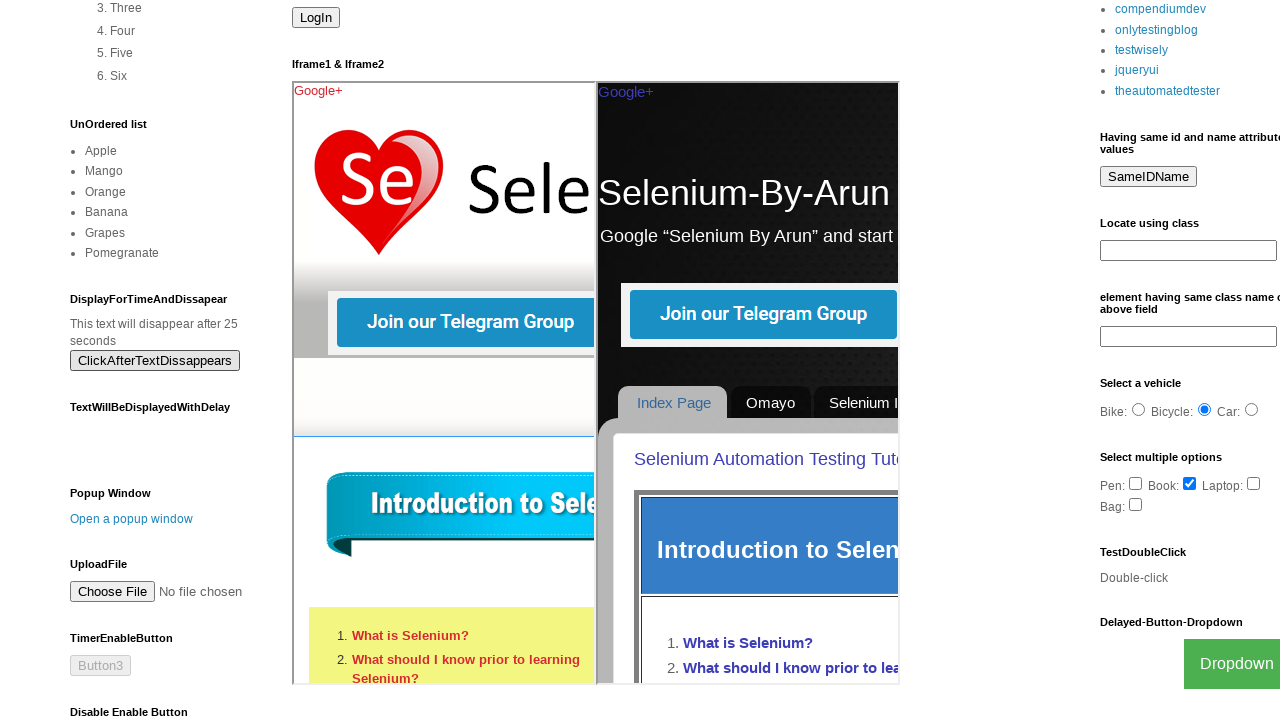

Set up alert dialog handler to accept dialogs
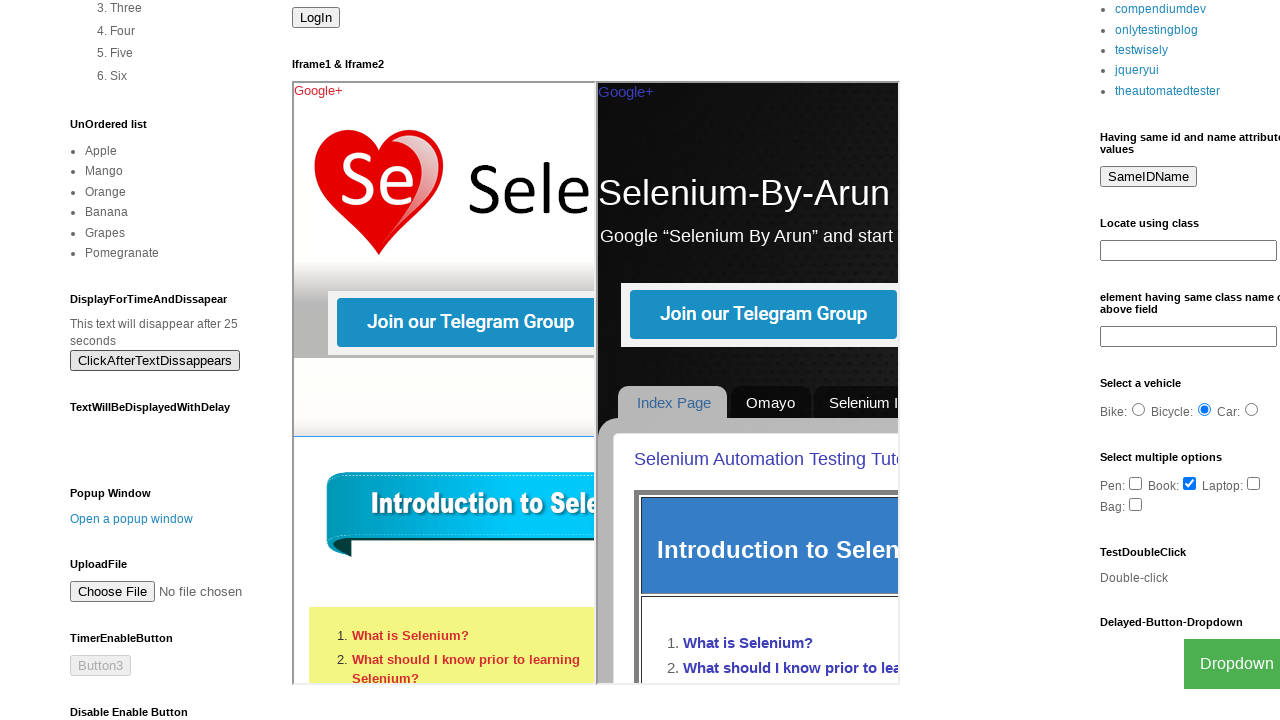

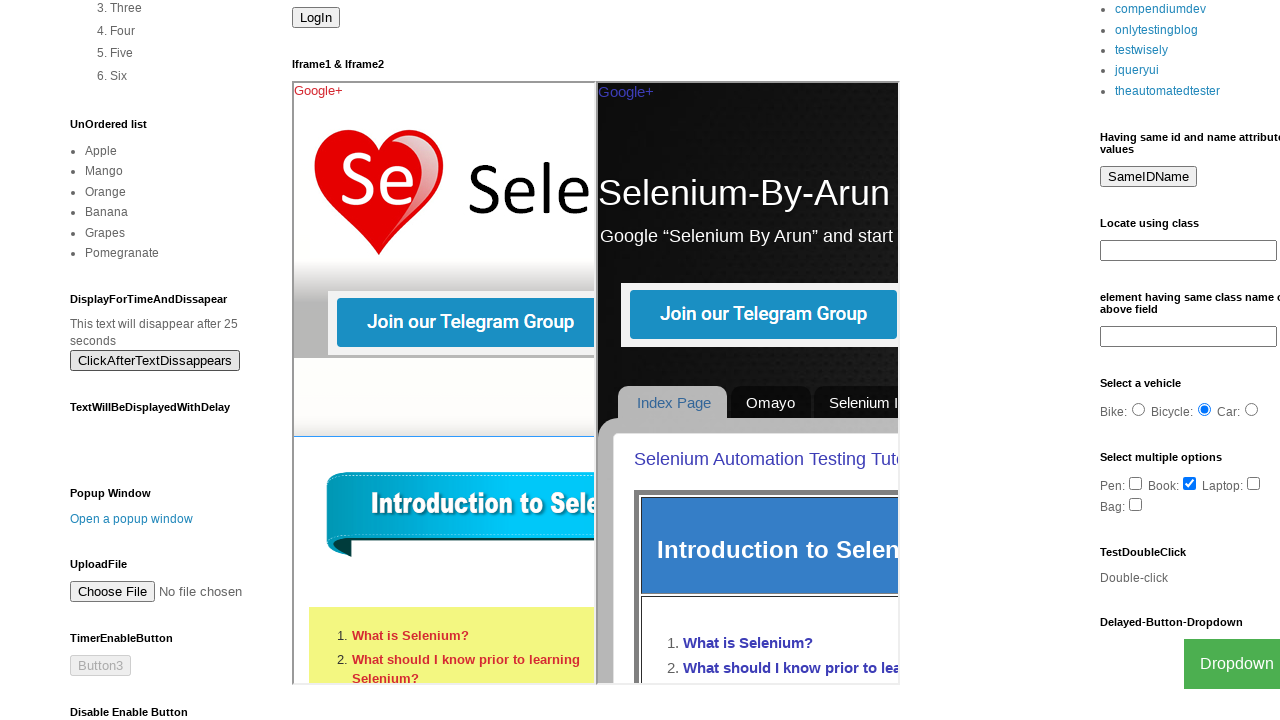